Navigates to 58.com Shenzhen homepage and clicks on the rental housing (租房) navigation link, then switches between browser windows.

Starting URL: https://sz.58.com/

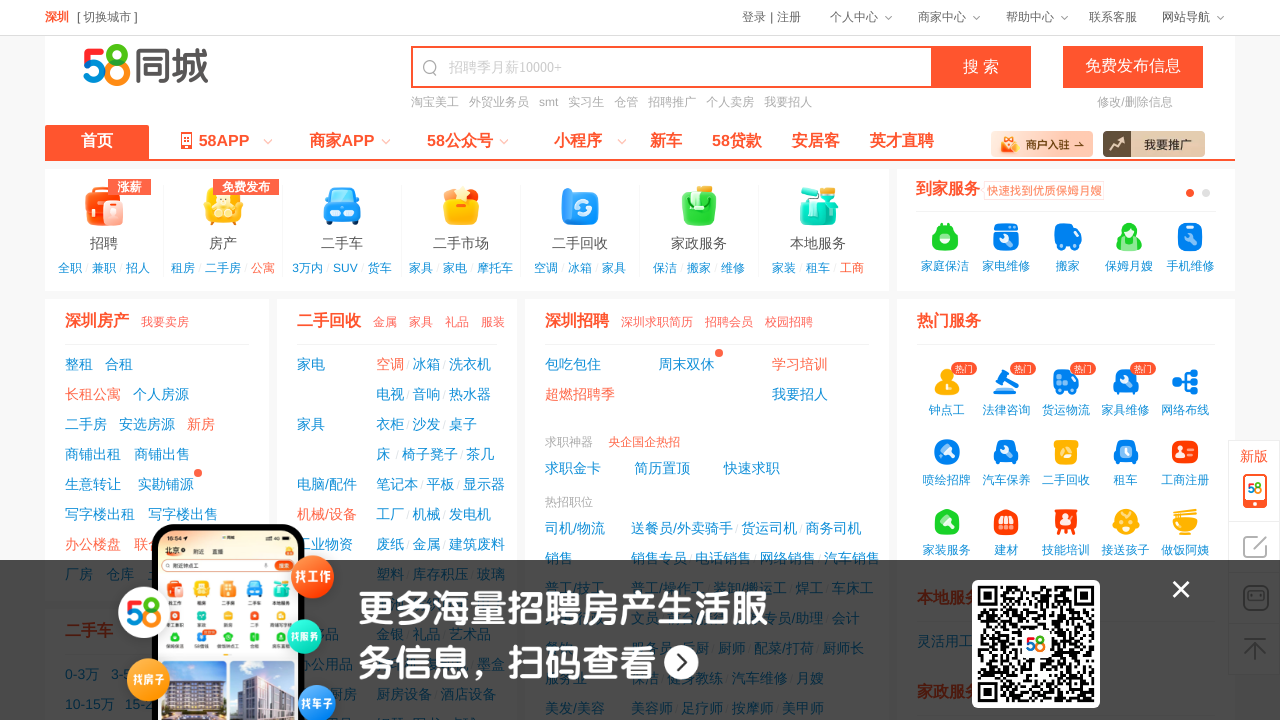

Navigated to 58.com Shenzhen homepage
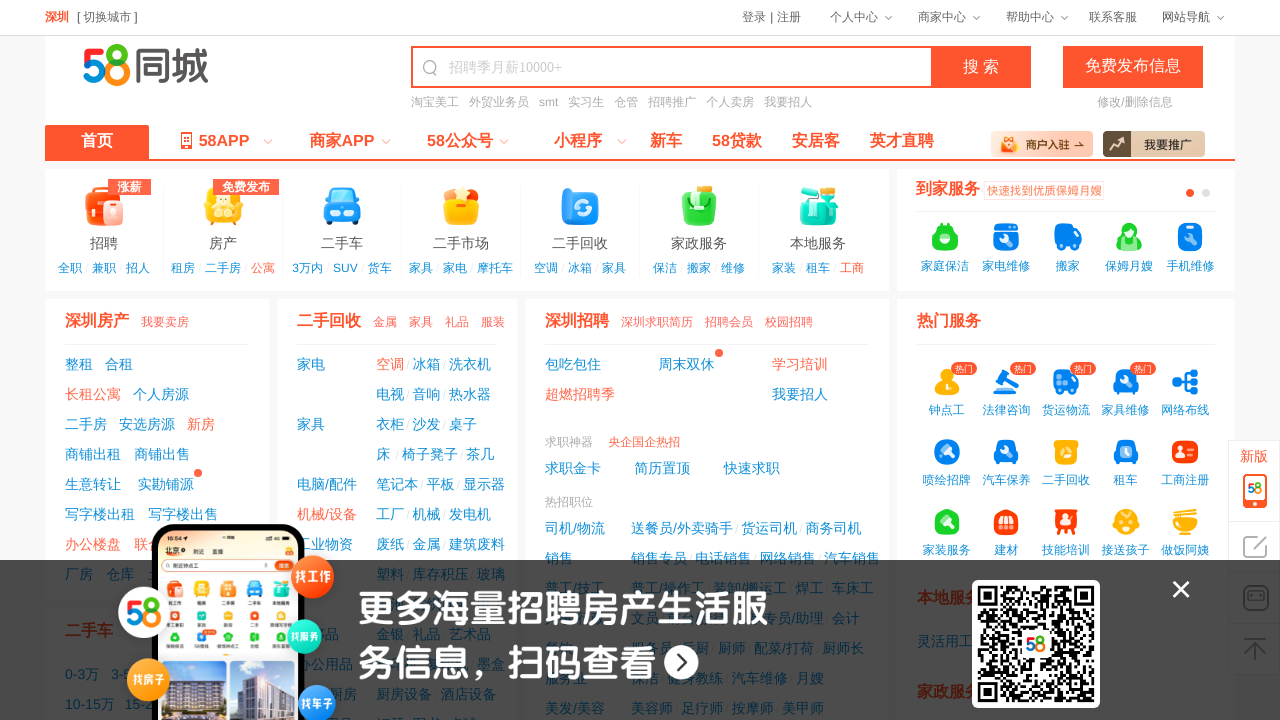

Clicked on rental housing (租房) navigation link at (183, 268) on xpath=//*[@id="fcNav"]/em/a[1]
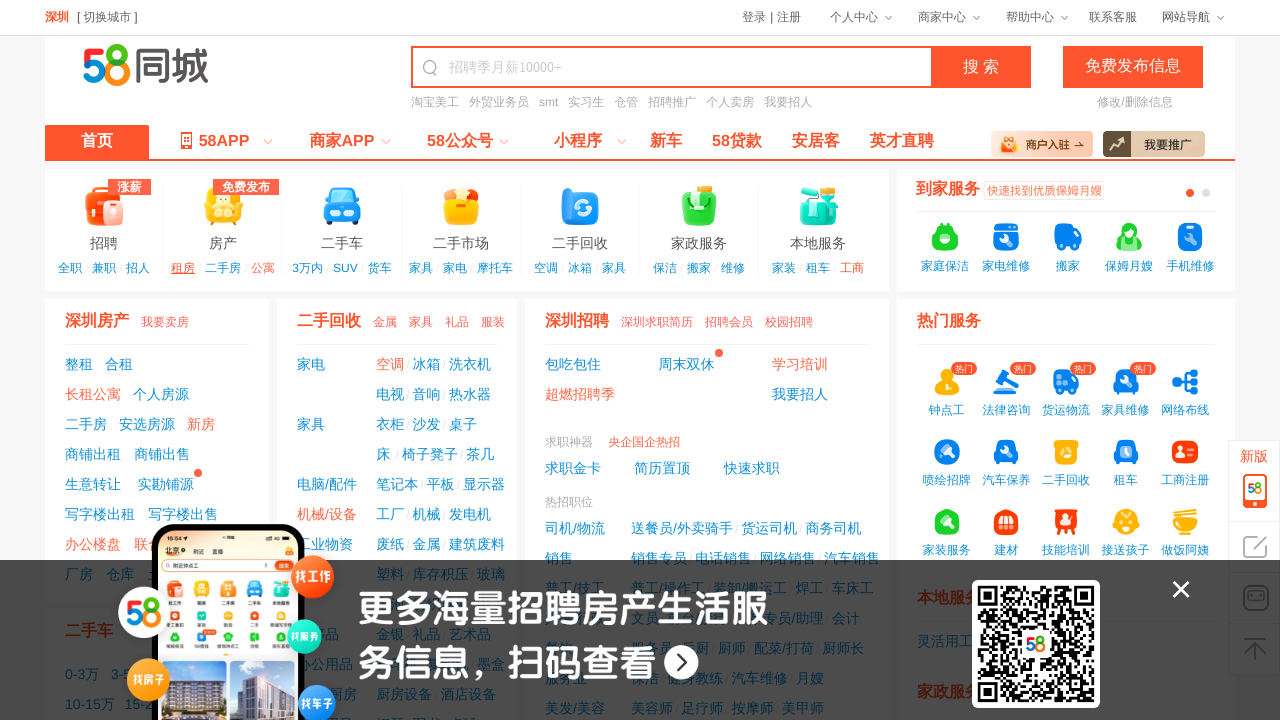

Waited 3 seconds for page/window to open
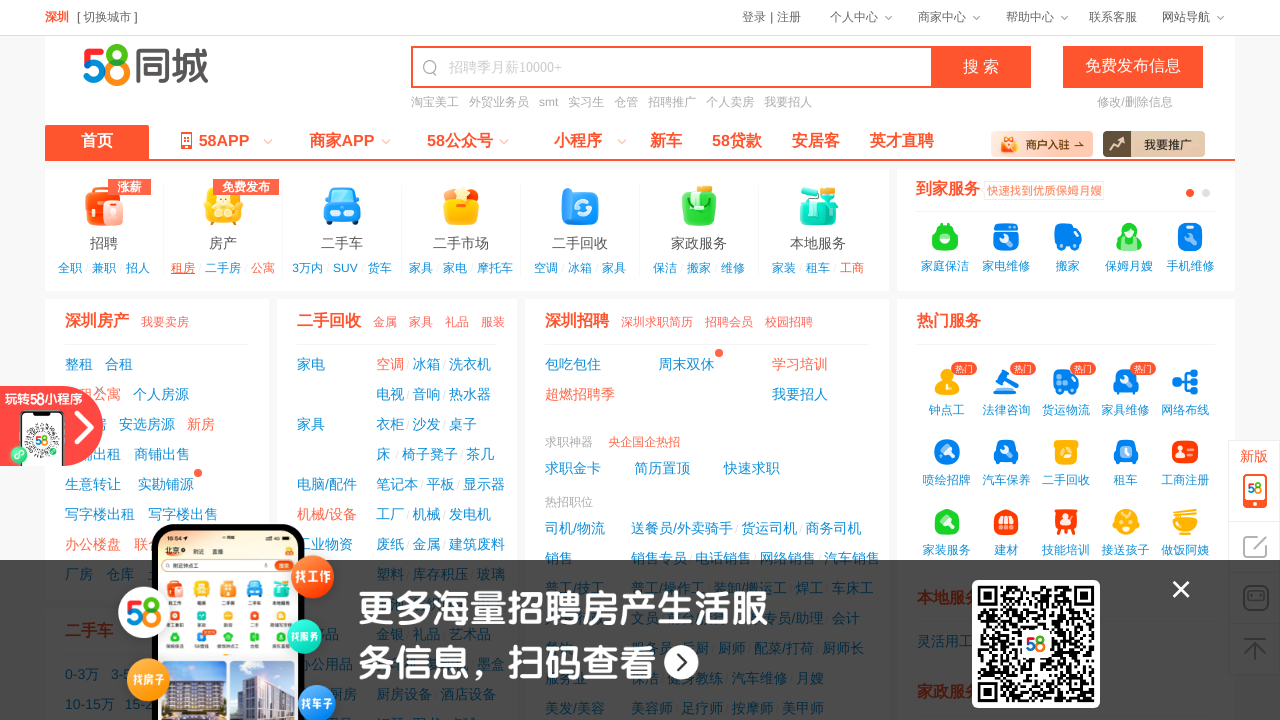

Retrieved all pages in context: 2 page(s) found
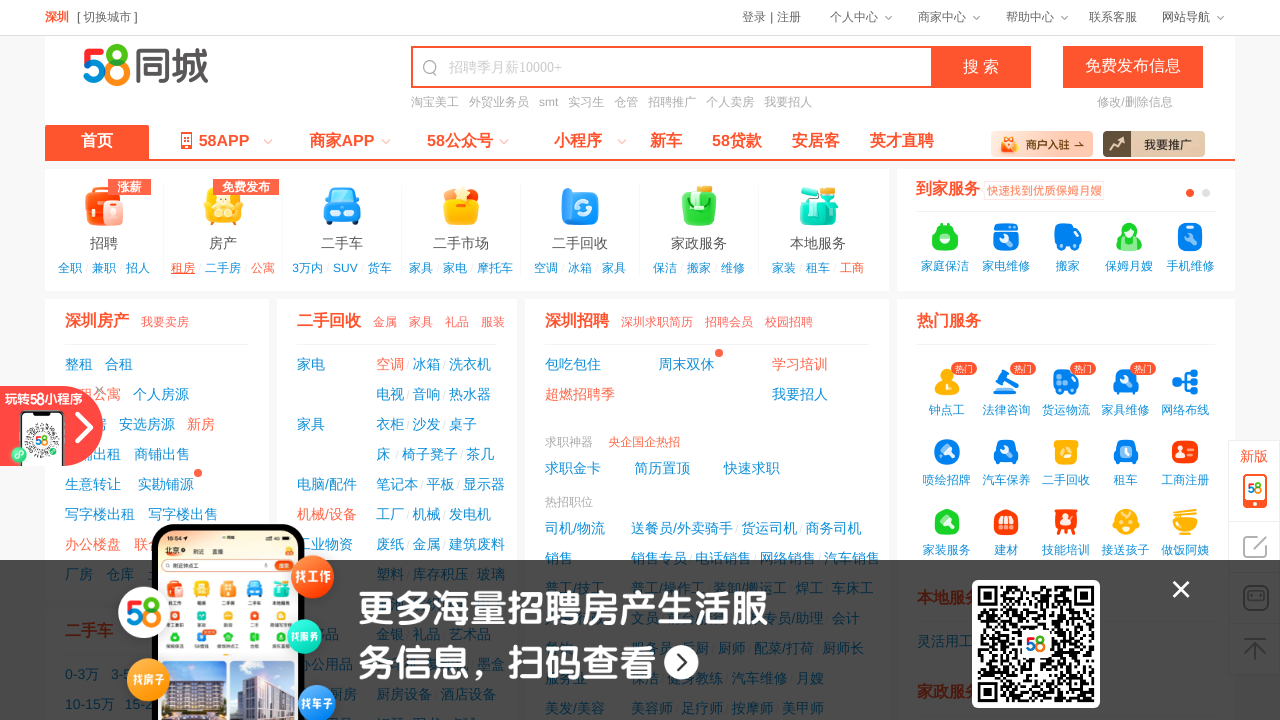

Switched to the first browser window
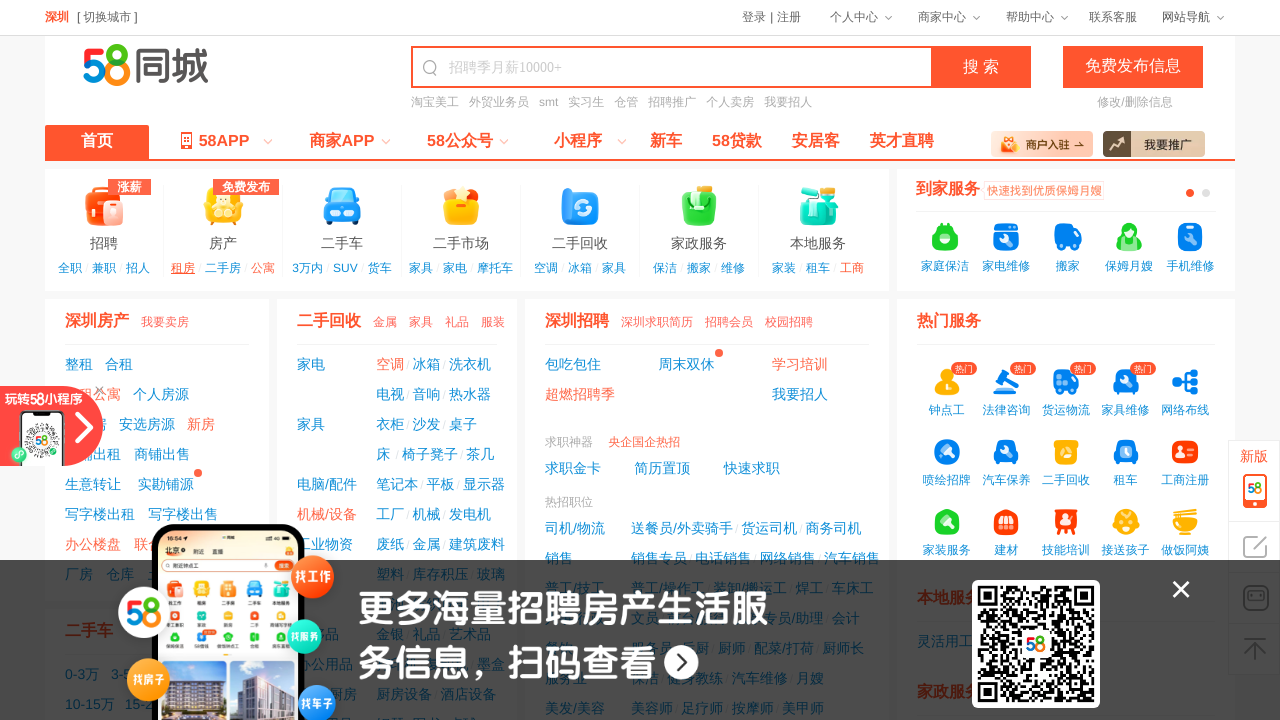

Waited 3 seconds on the first page
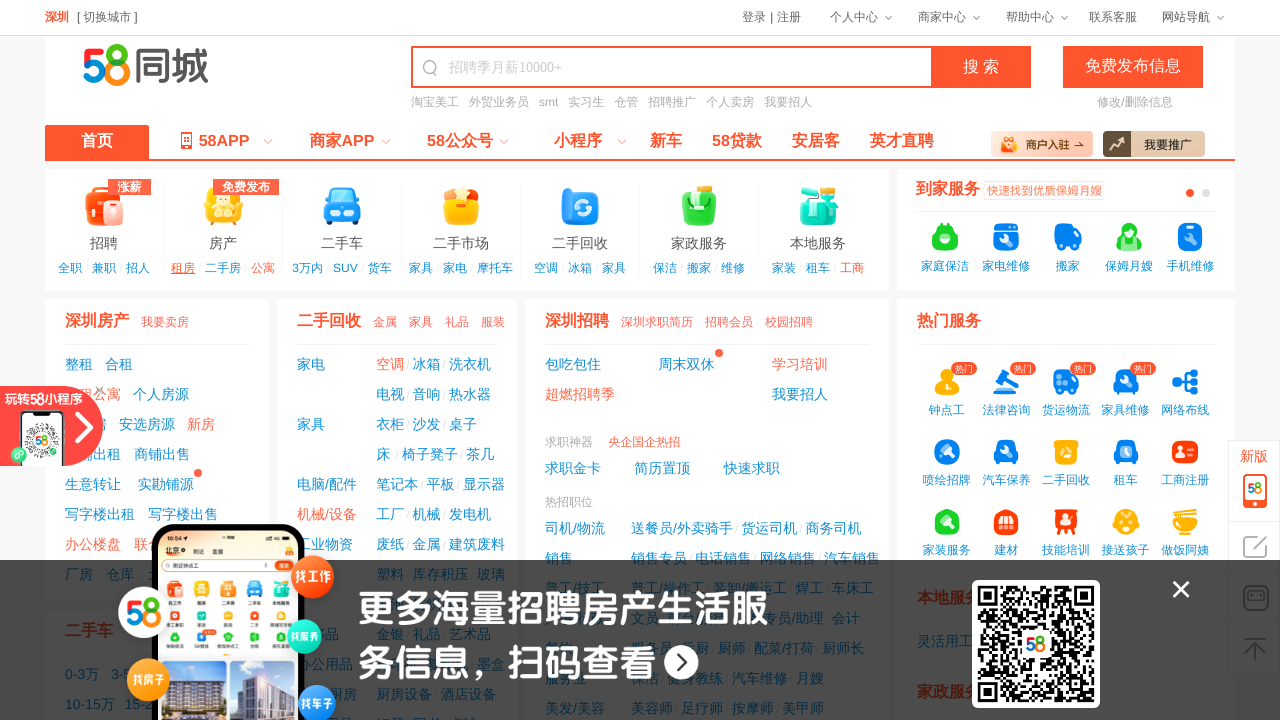

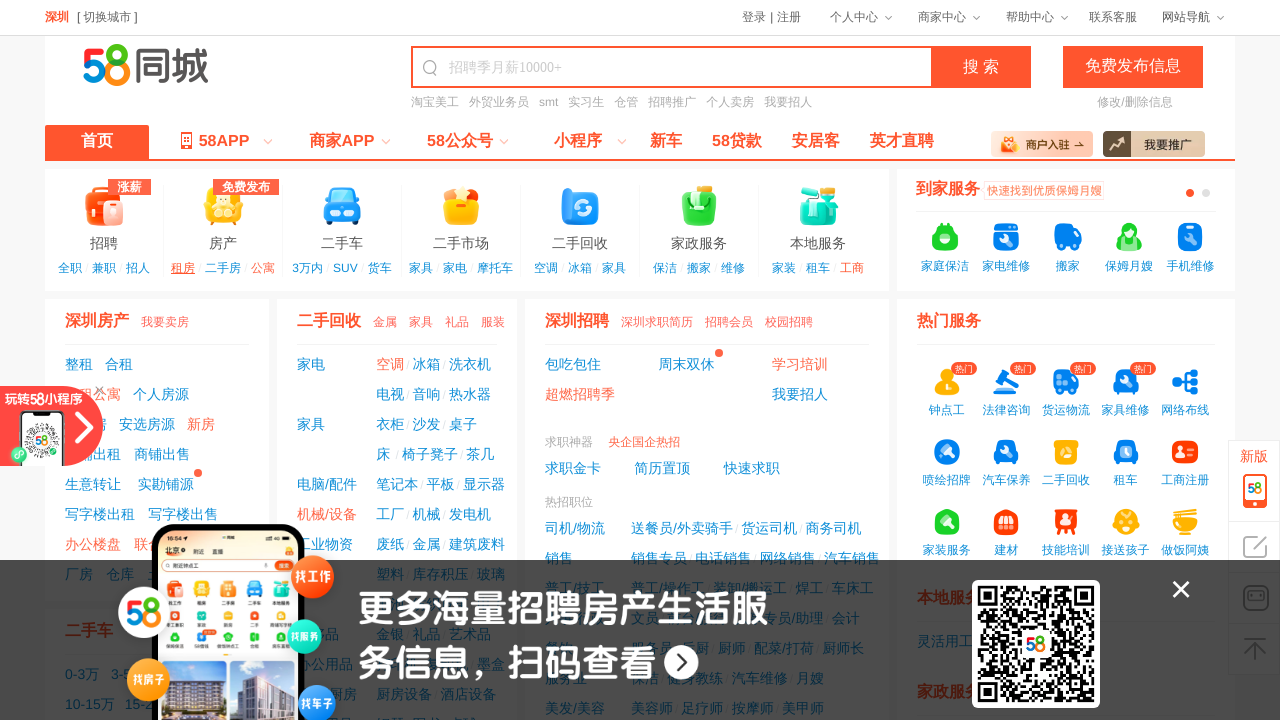